Demonstrates browser navigation by visiting two URLs, then using back, forward, and refresh navigation methods

Starting URL: https://omayo.blogspot.com/

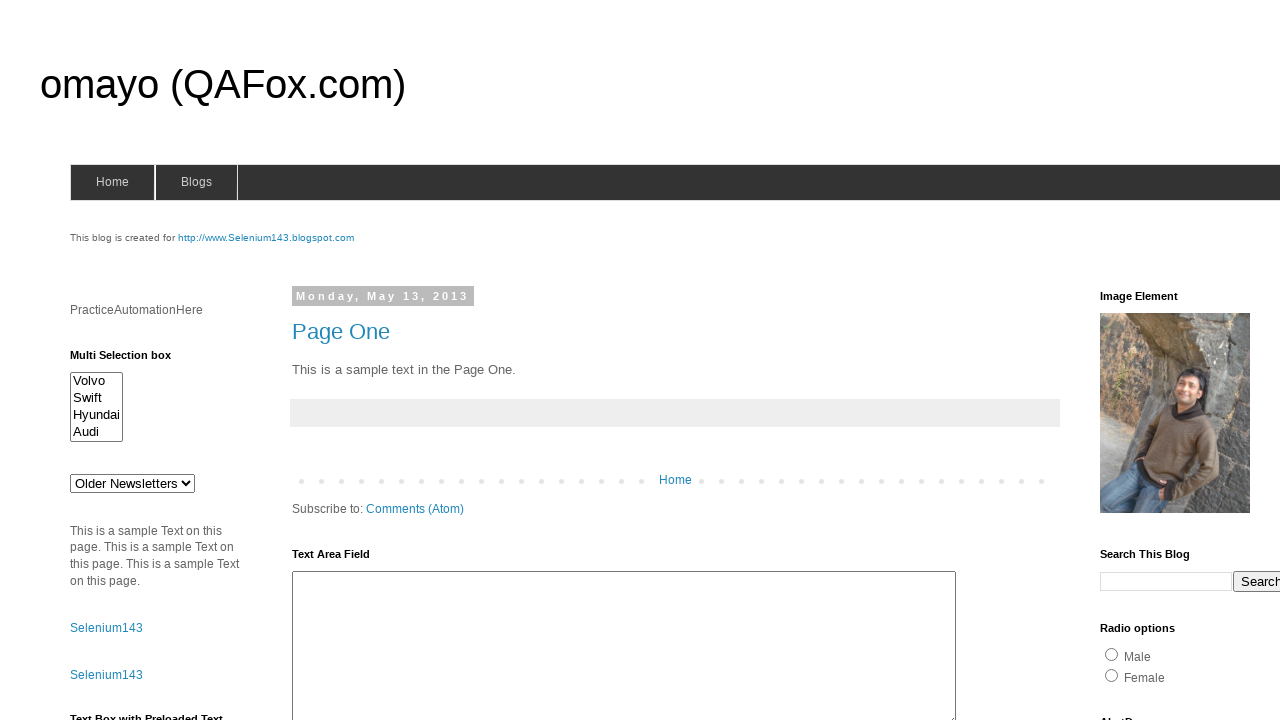

Navigated to https://www.qafox.com/
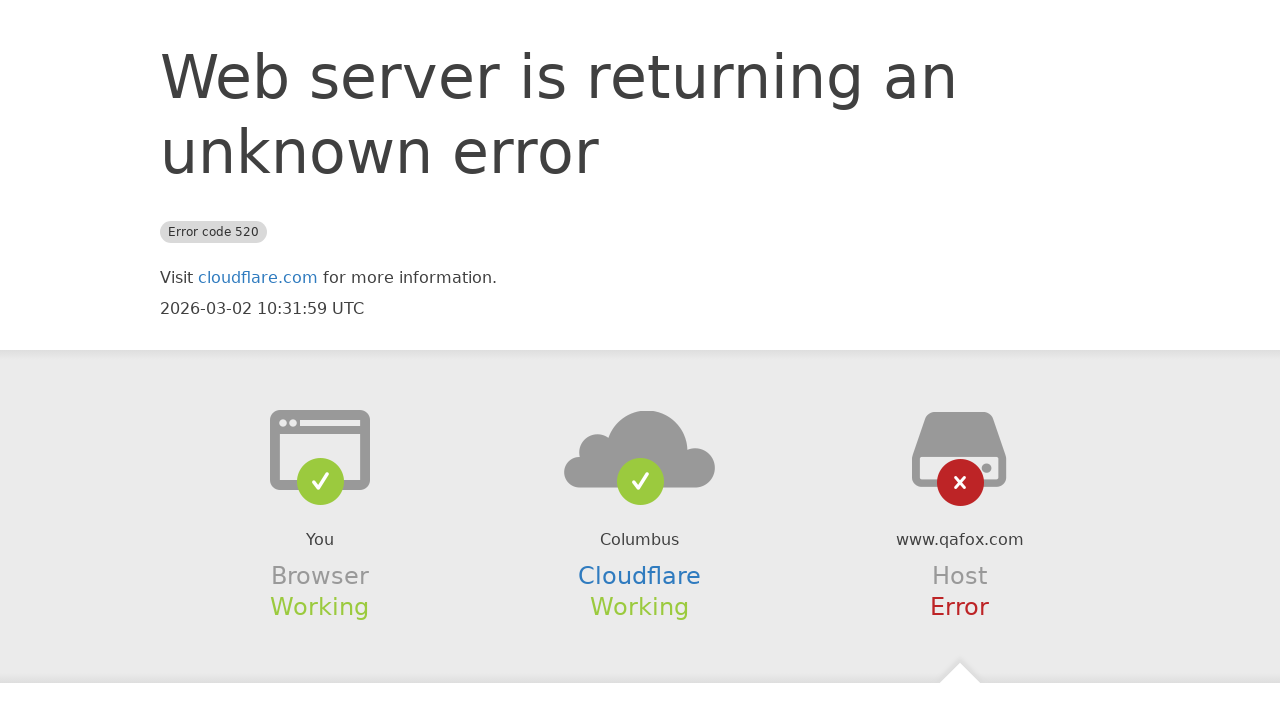

Navigated back to previous page
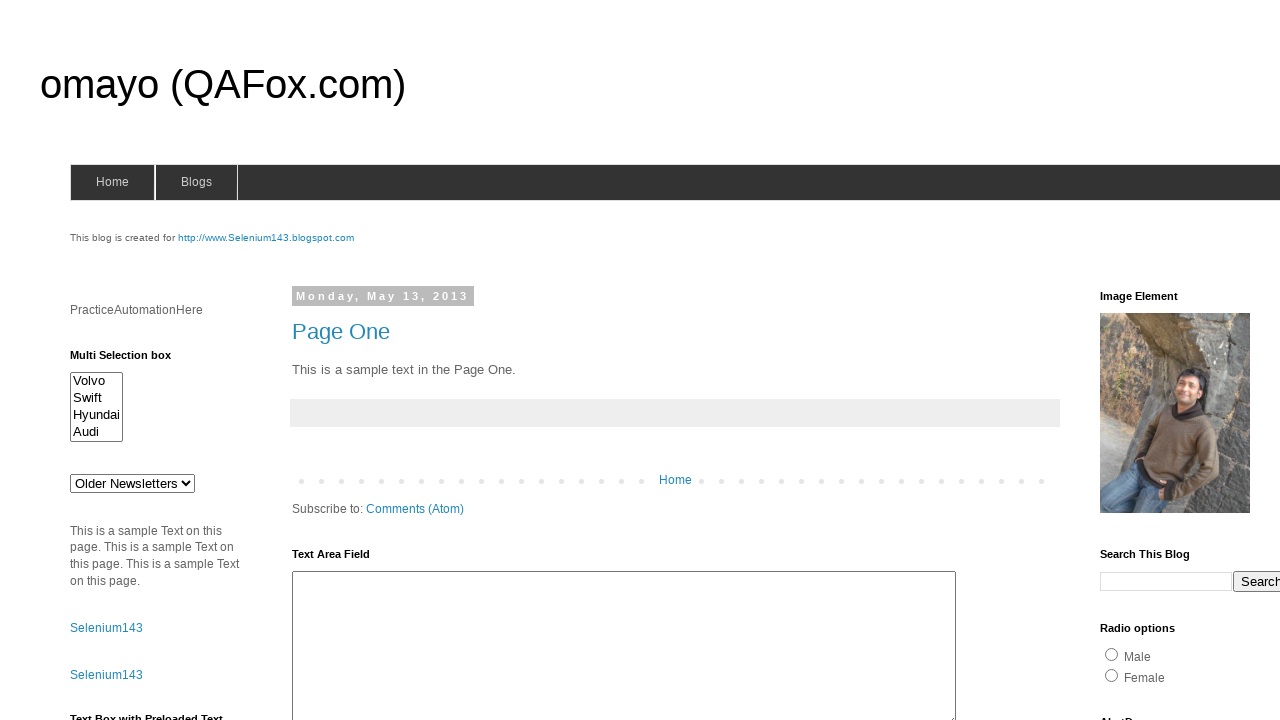

Navigated forward to next page
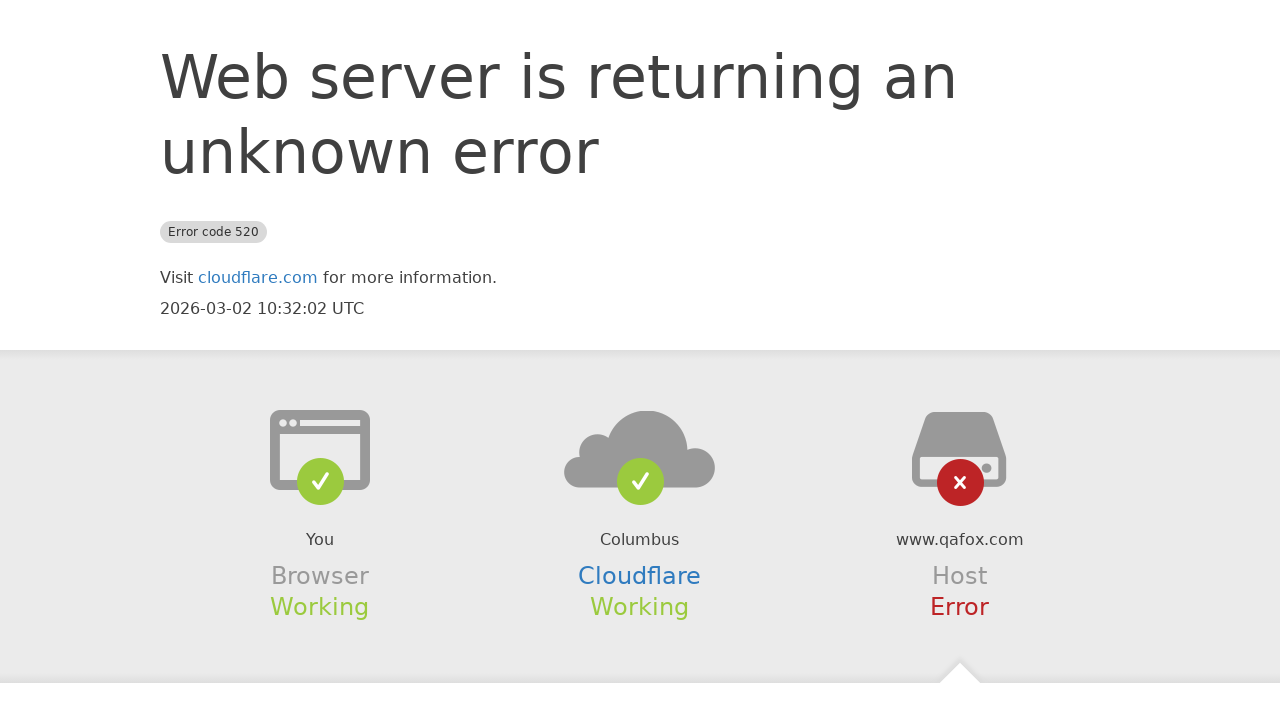

Refreshed the current page
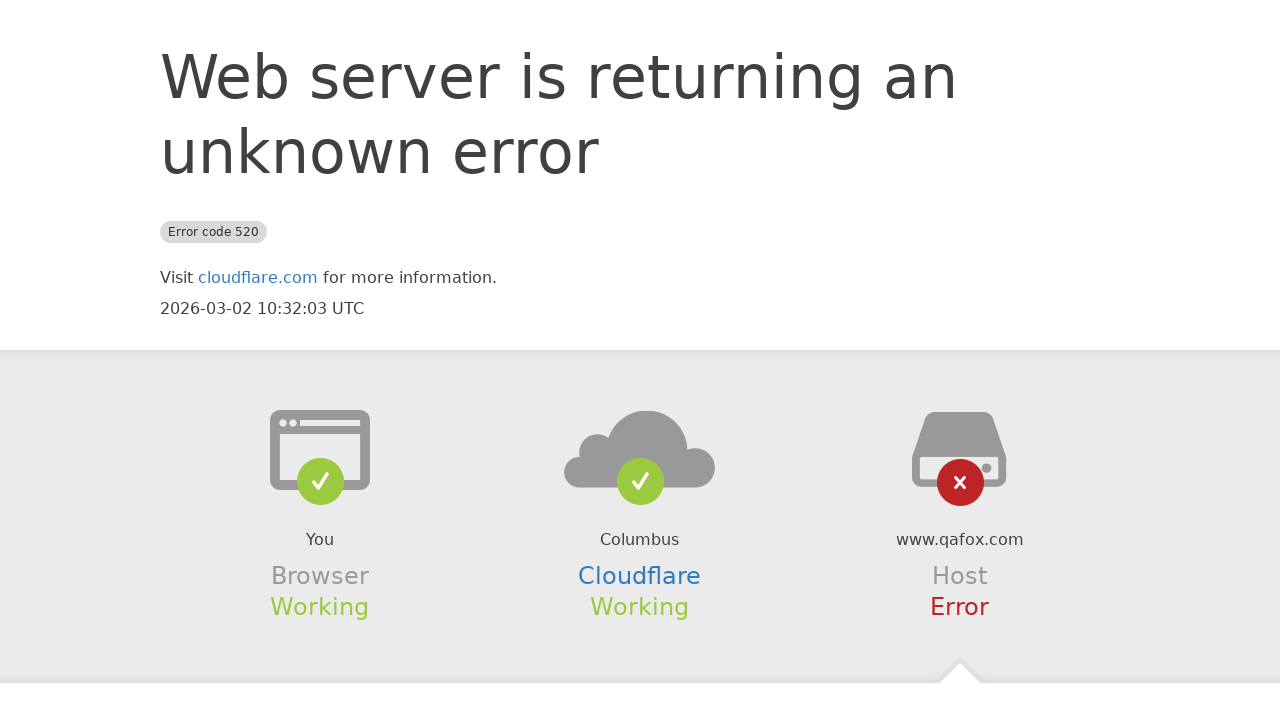

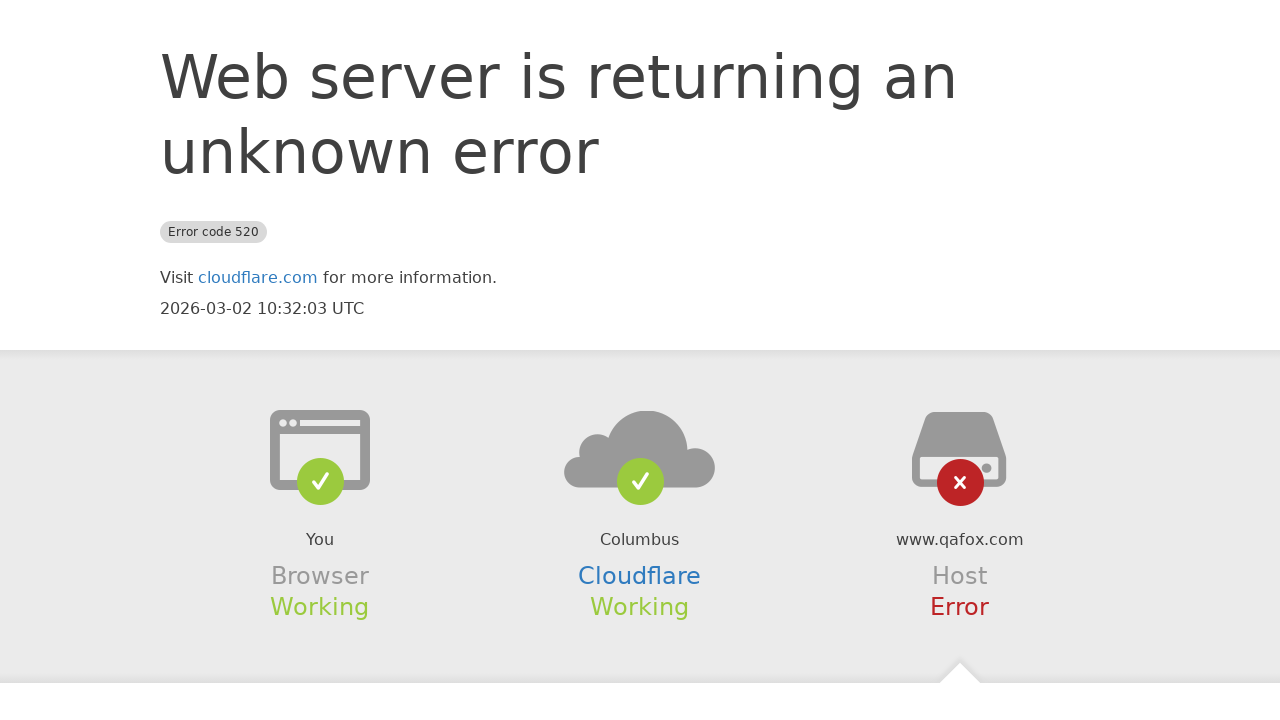